Tests press_sequentially method to simulate manual typing with delay

Starting URL: https://zimaev.github.io/text_input/

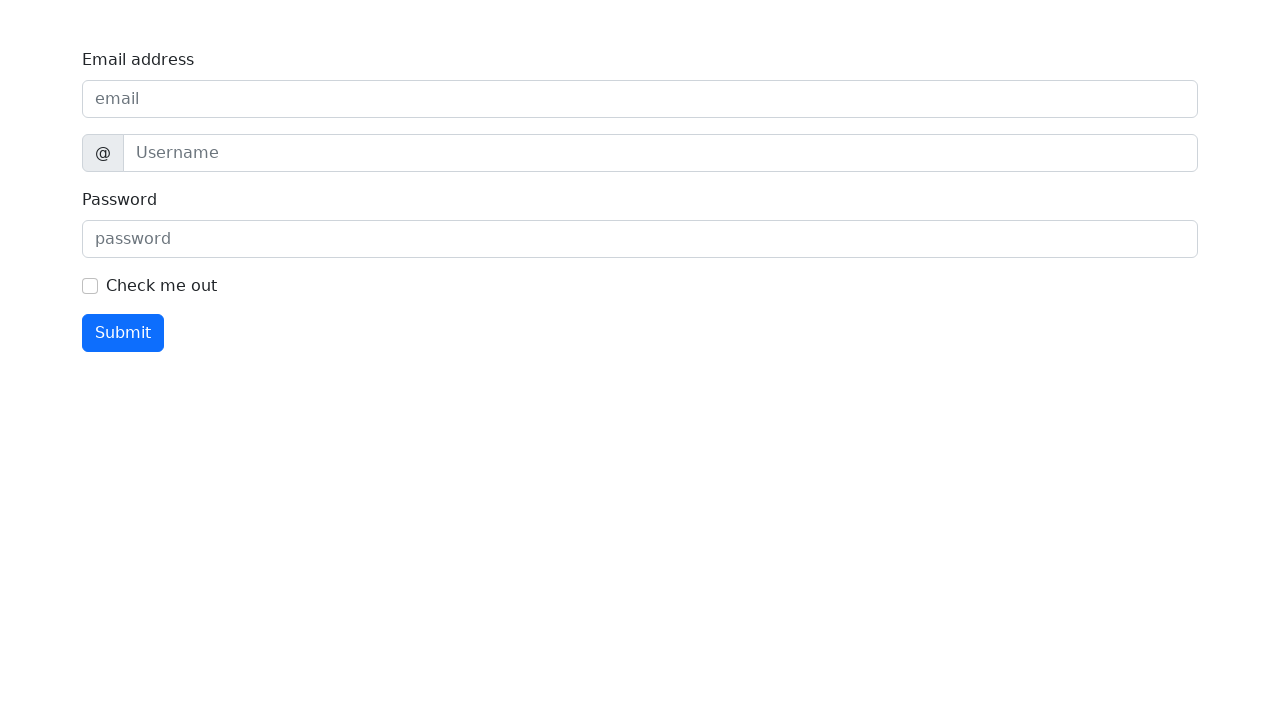

Typed 'world' sequentially with 100ms delay using press_sequentially method
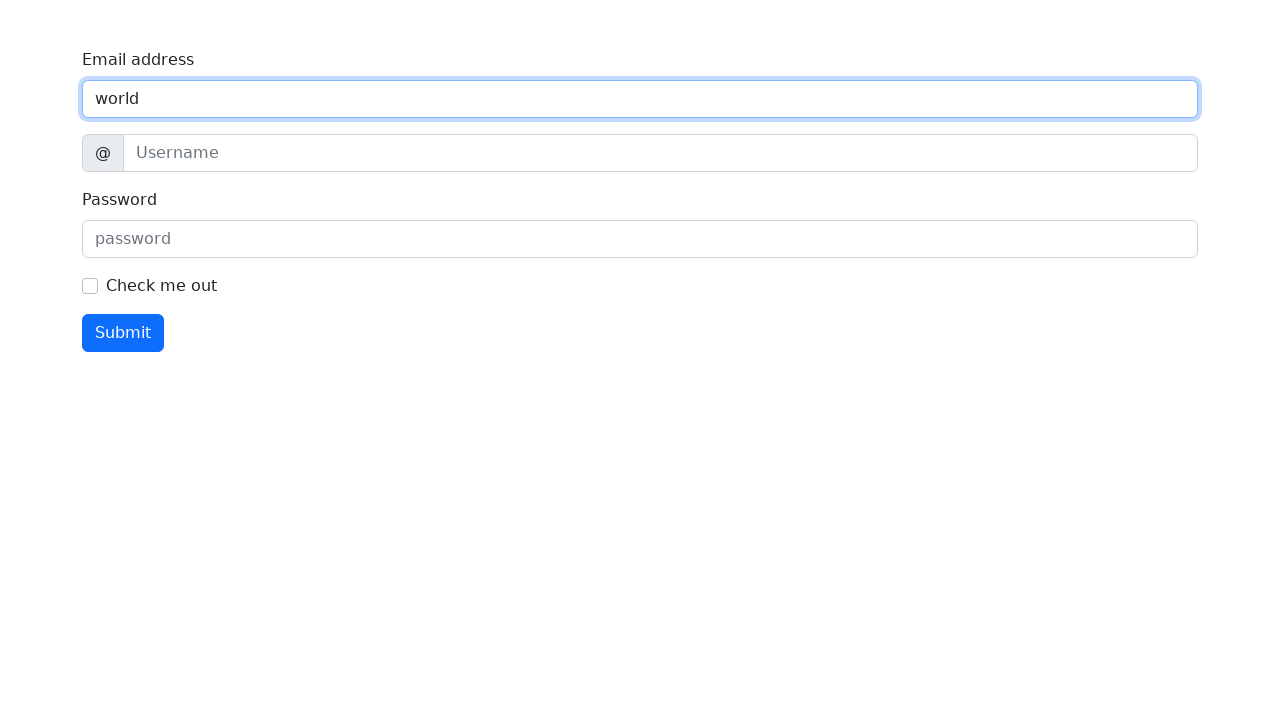

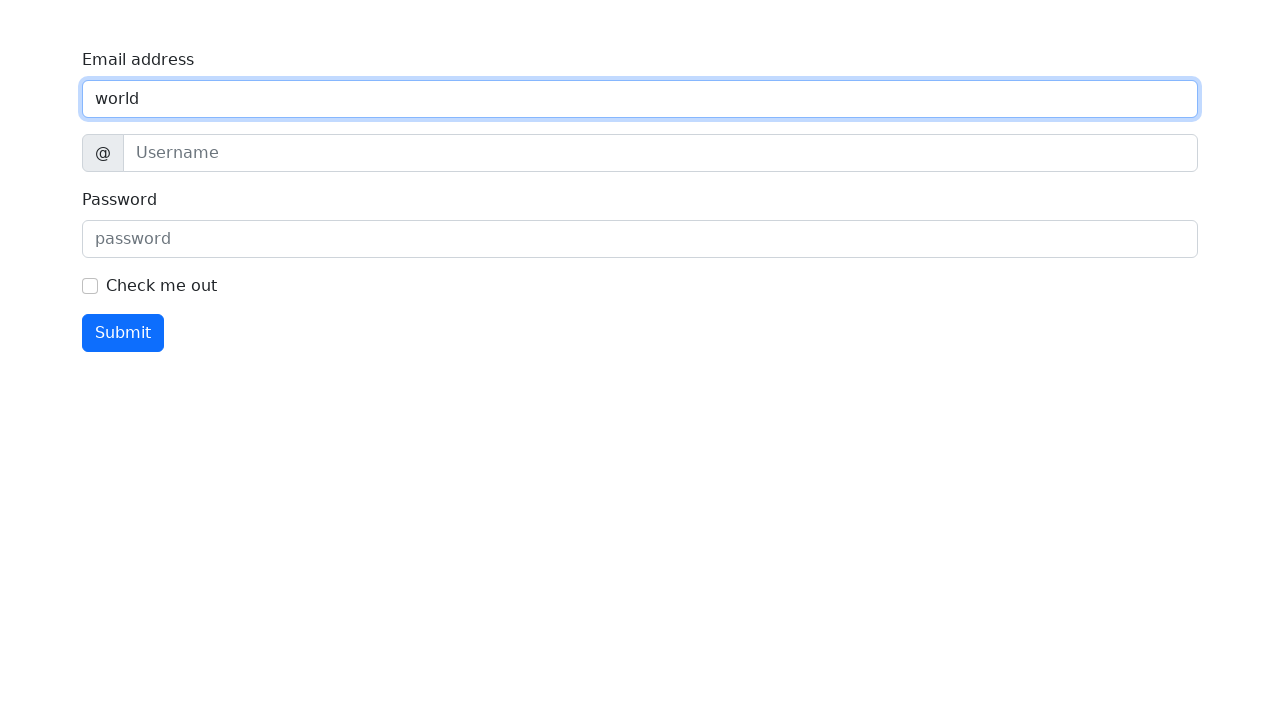